Tests file upload functionality by selecting a file via the file input element on the upload page

Starting URL: https://the-internet.herokuapp.com/upload

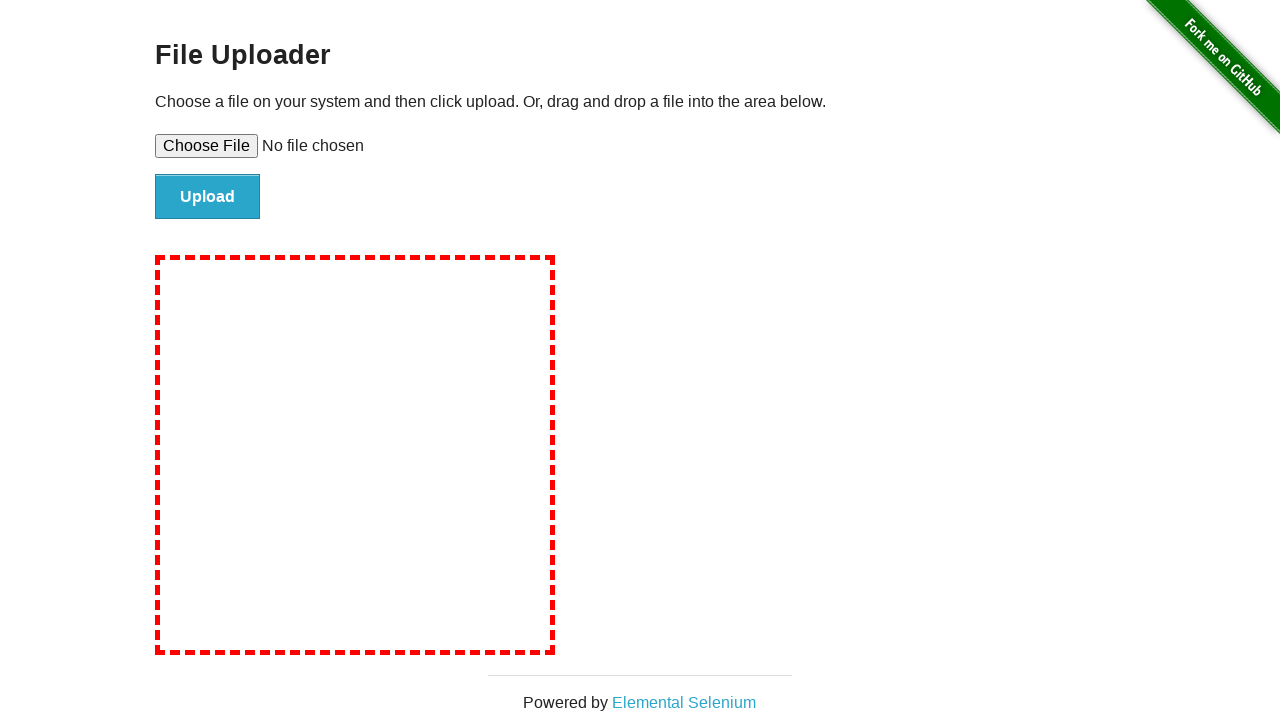

Set viewport size to 1920x1080
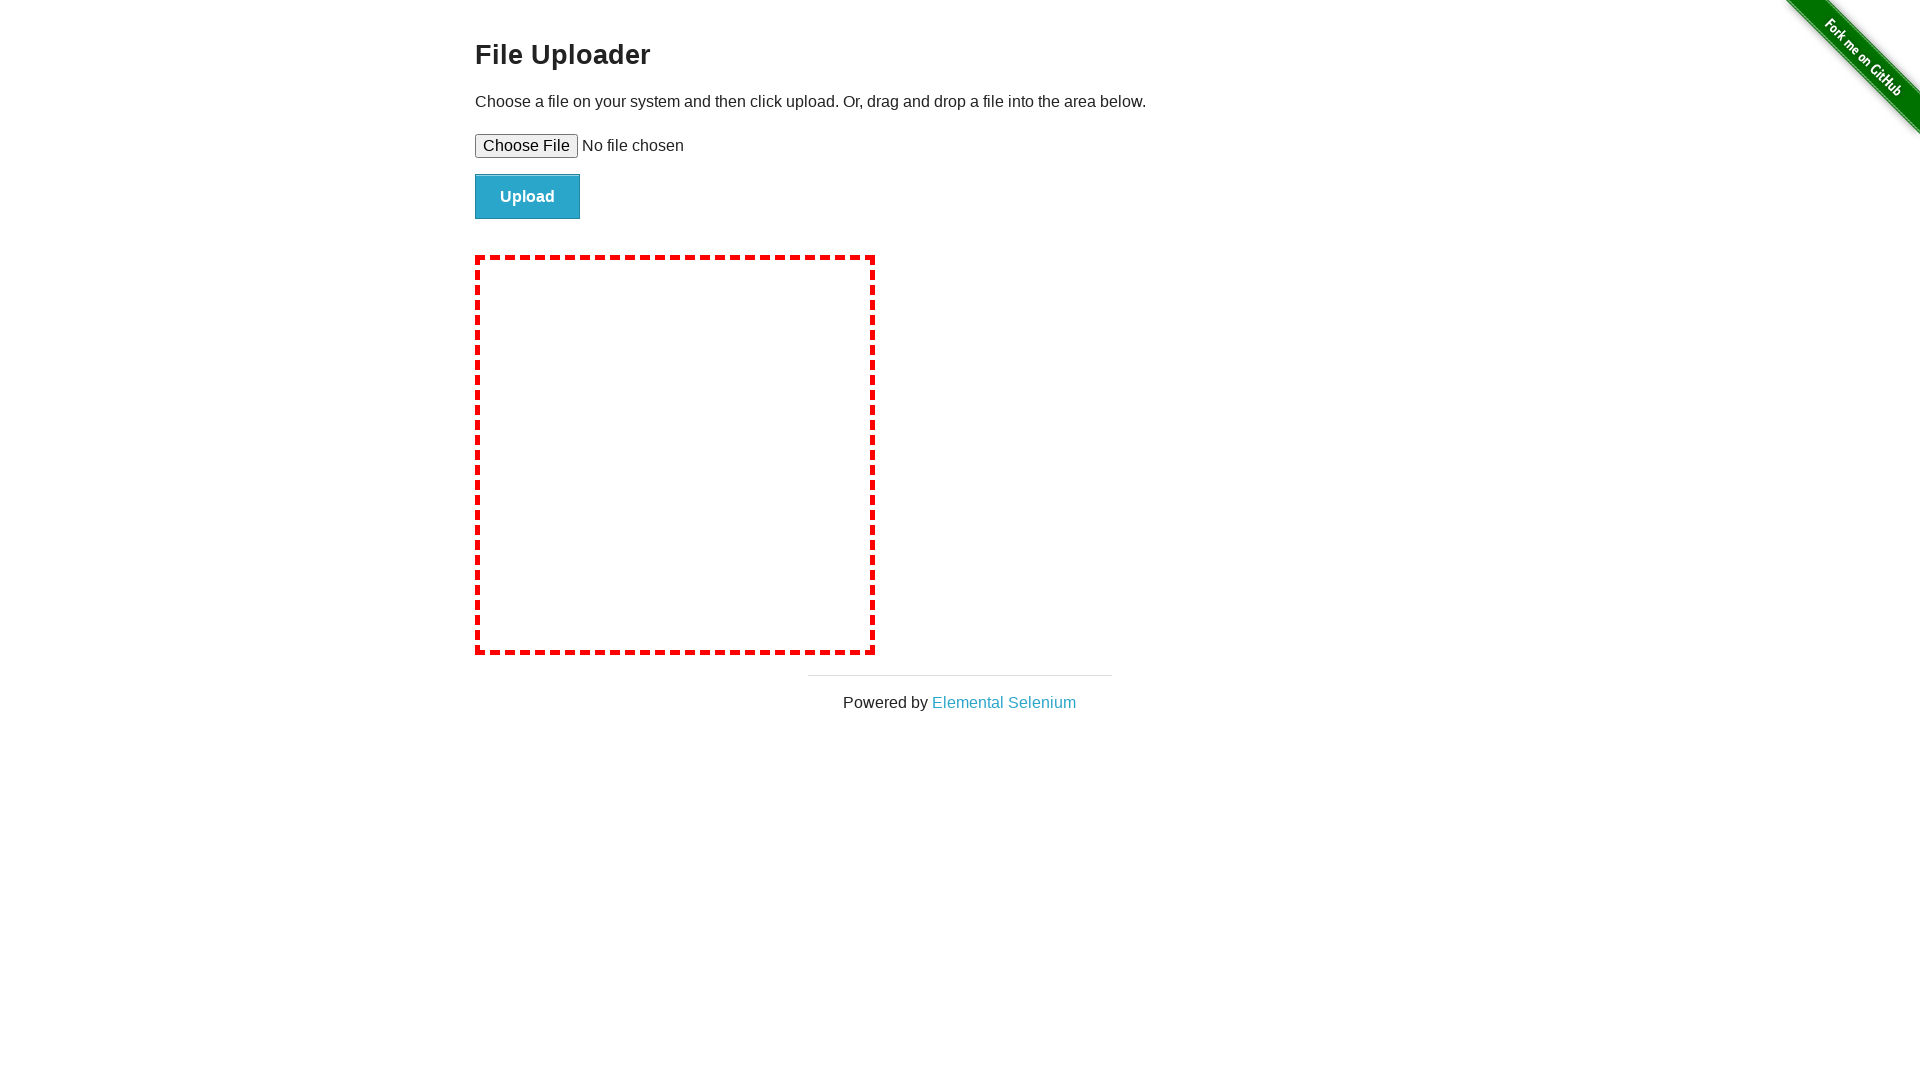

Created temporary test file for upload
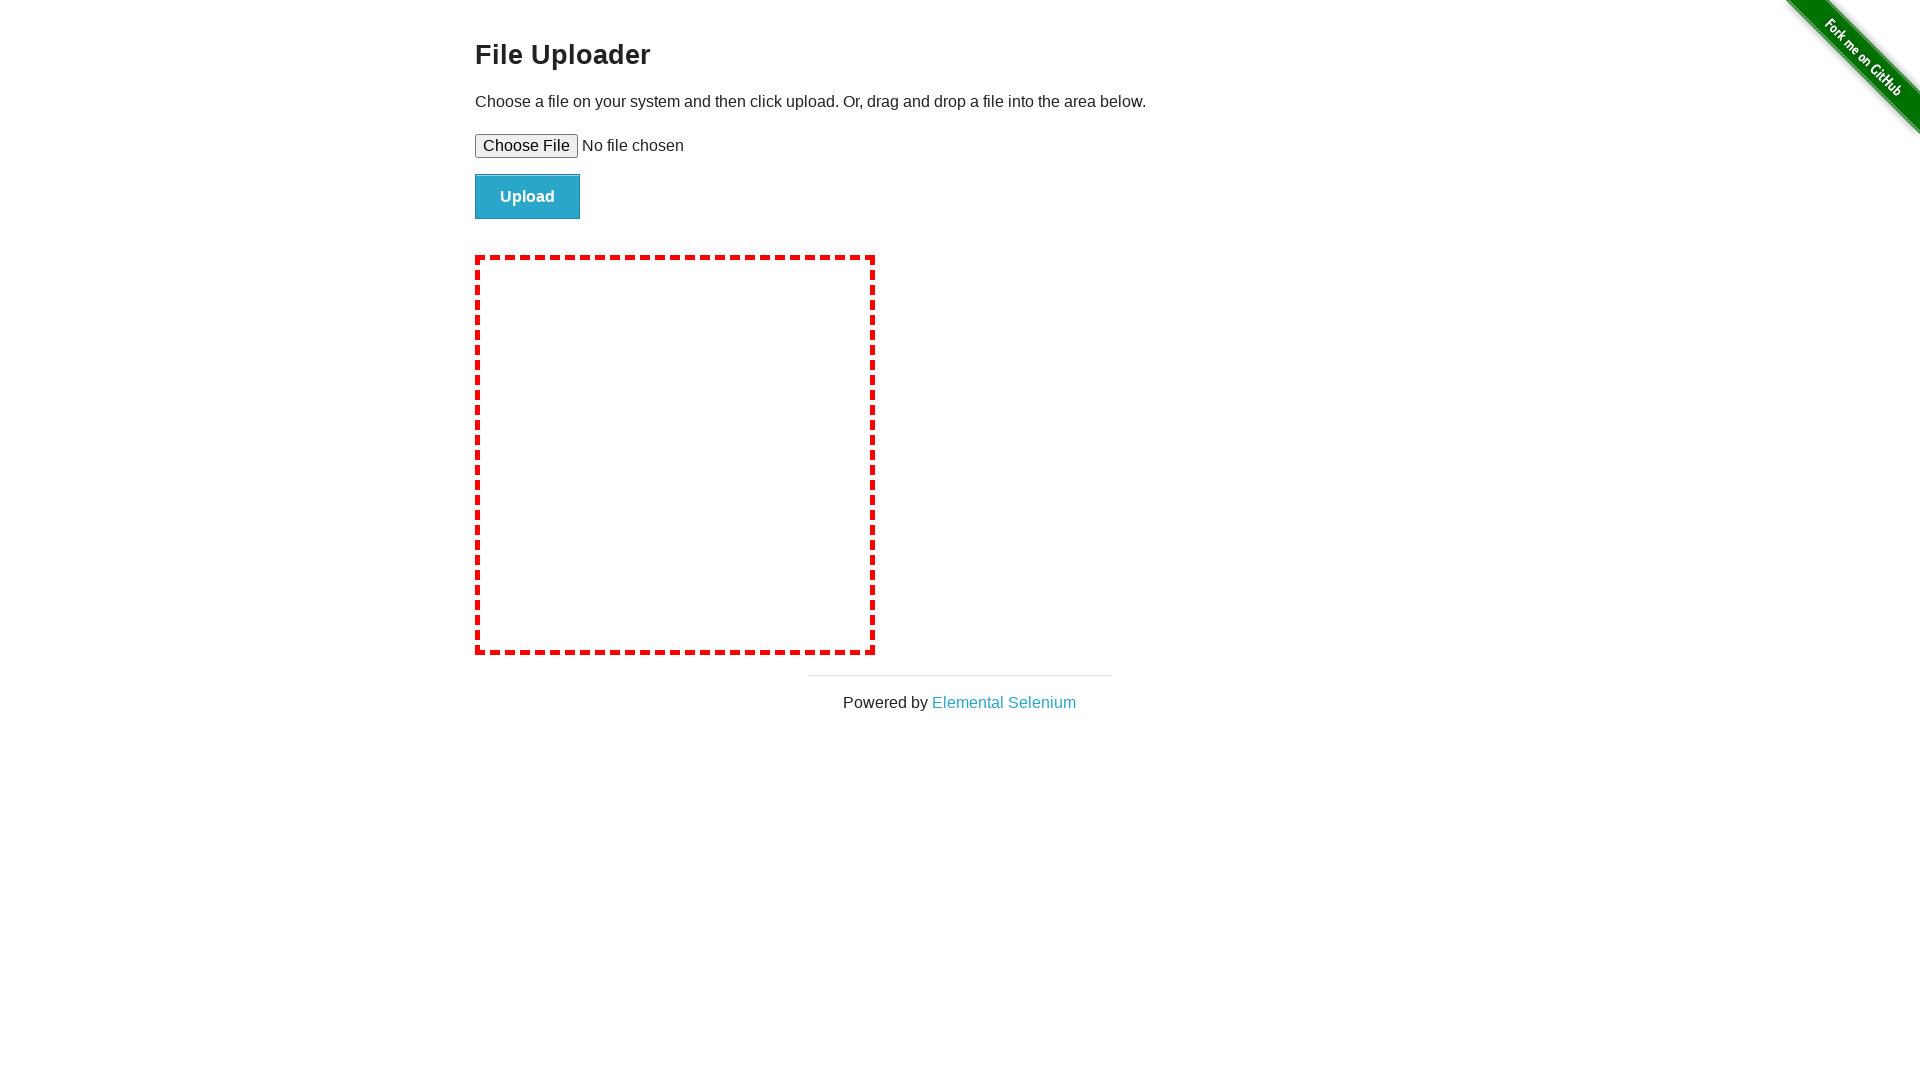

Selected file for upload via file input element
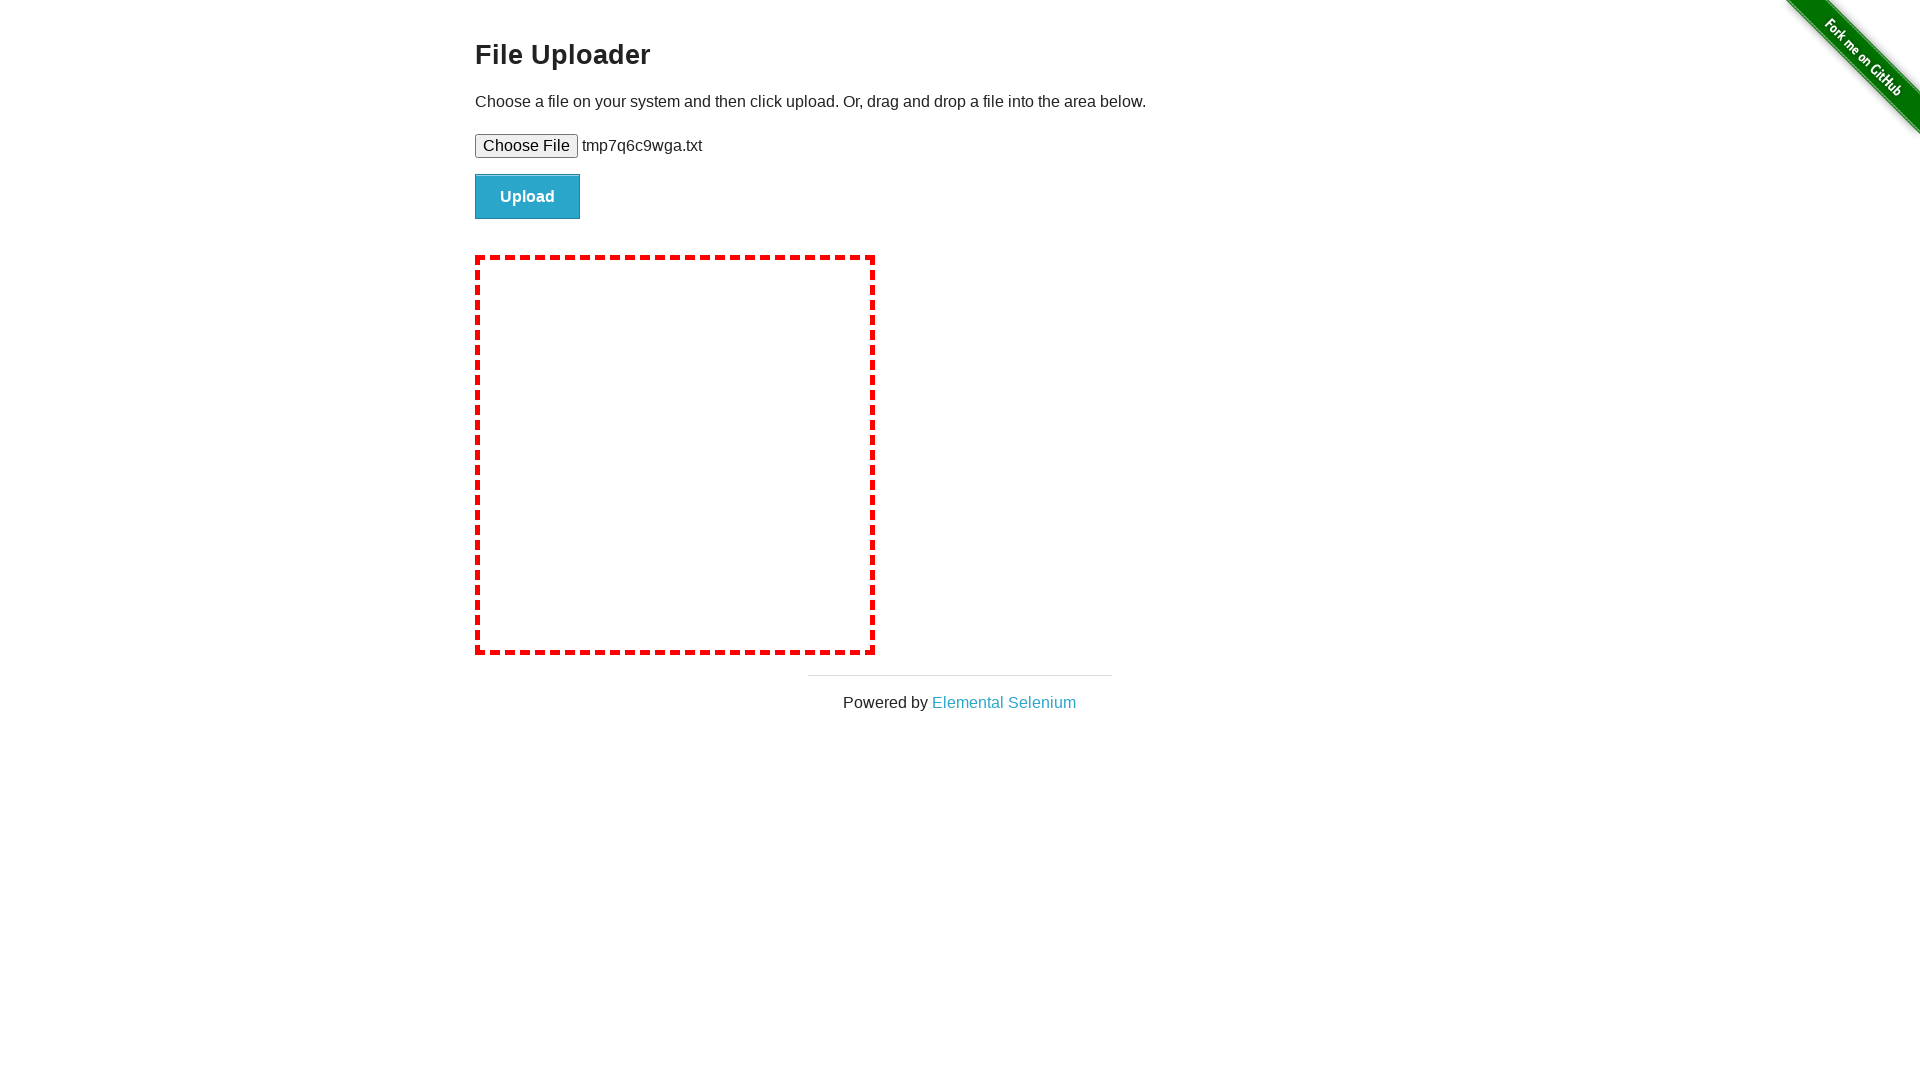

Waited 2 seconds for file selection to process
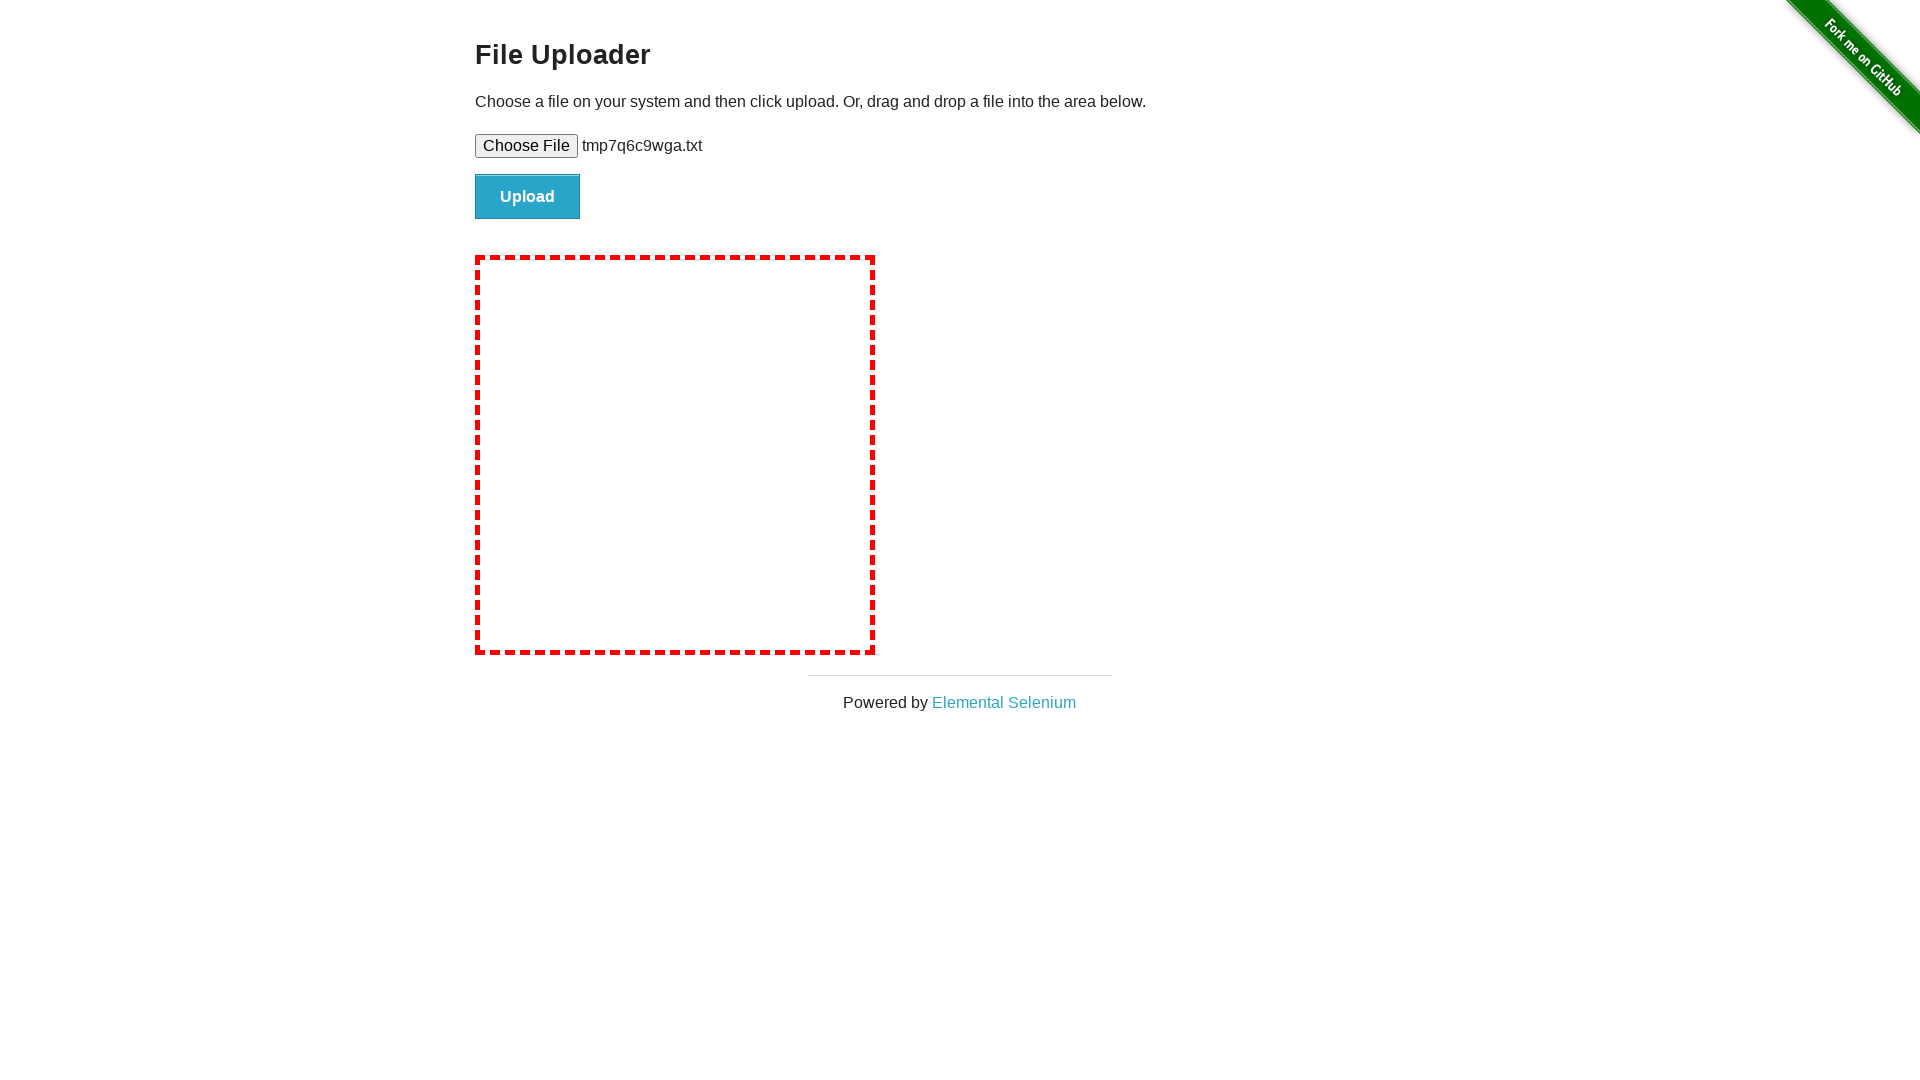

Cleaned up temporary test file
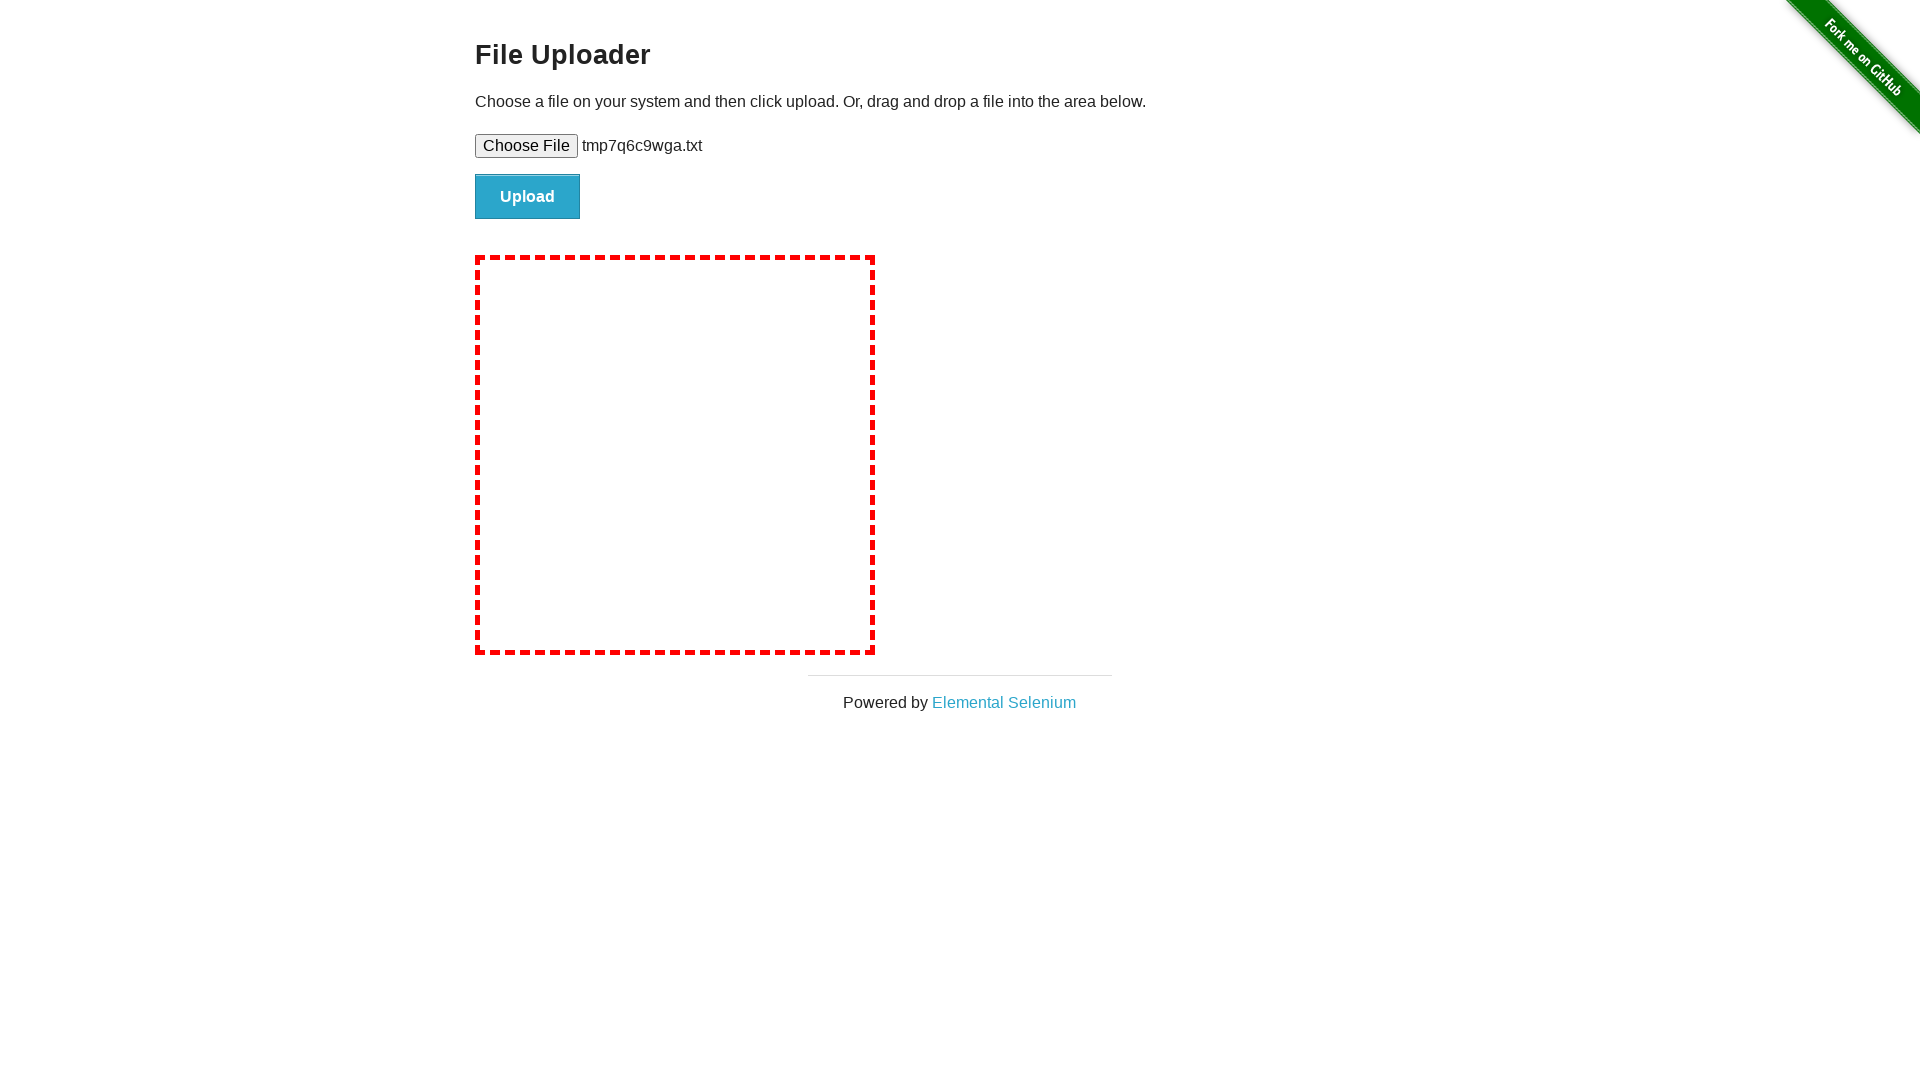

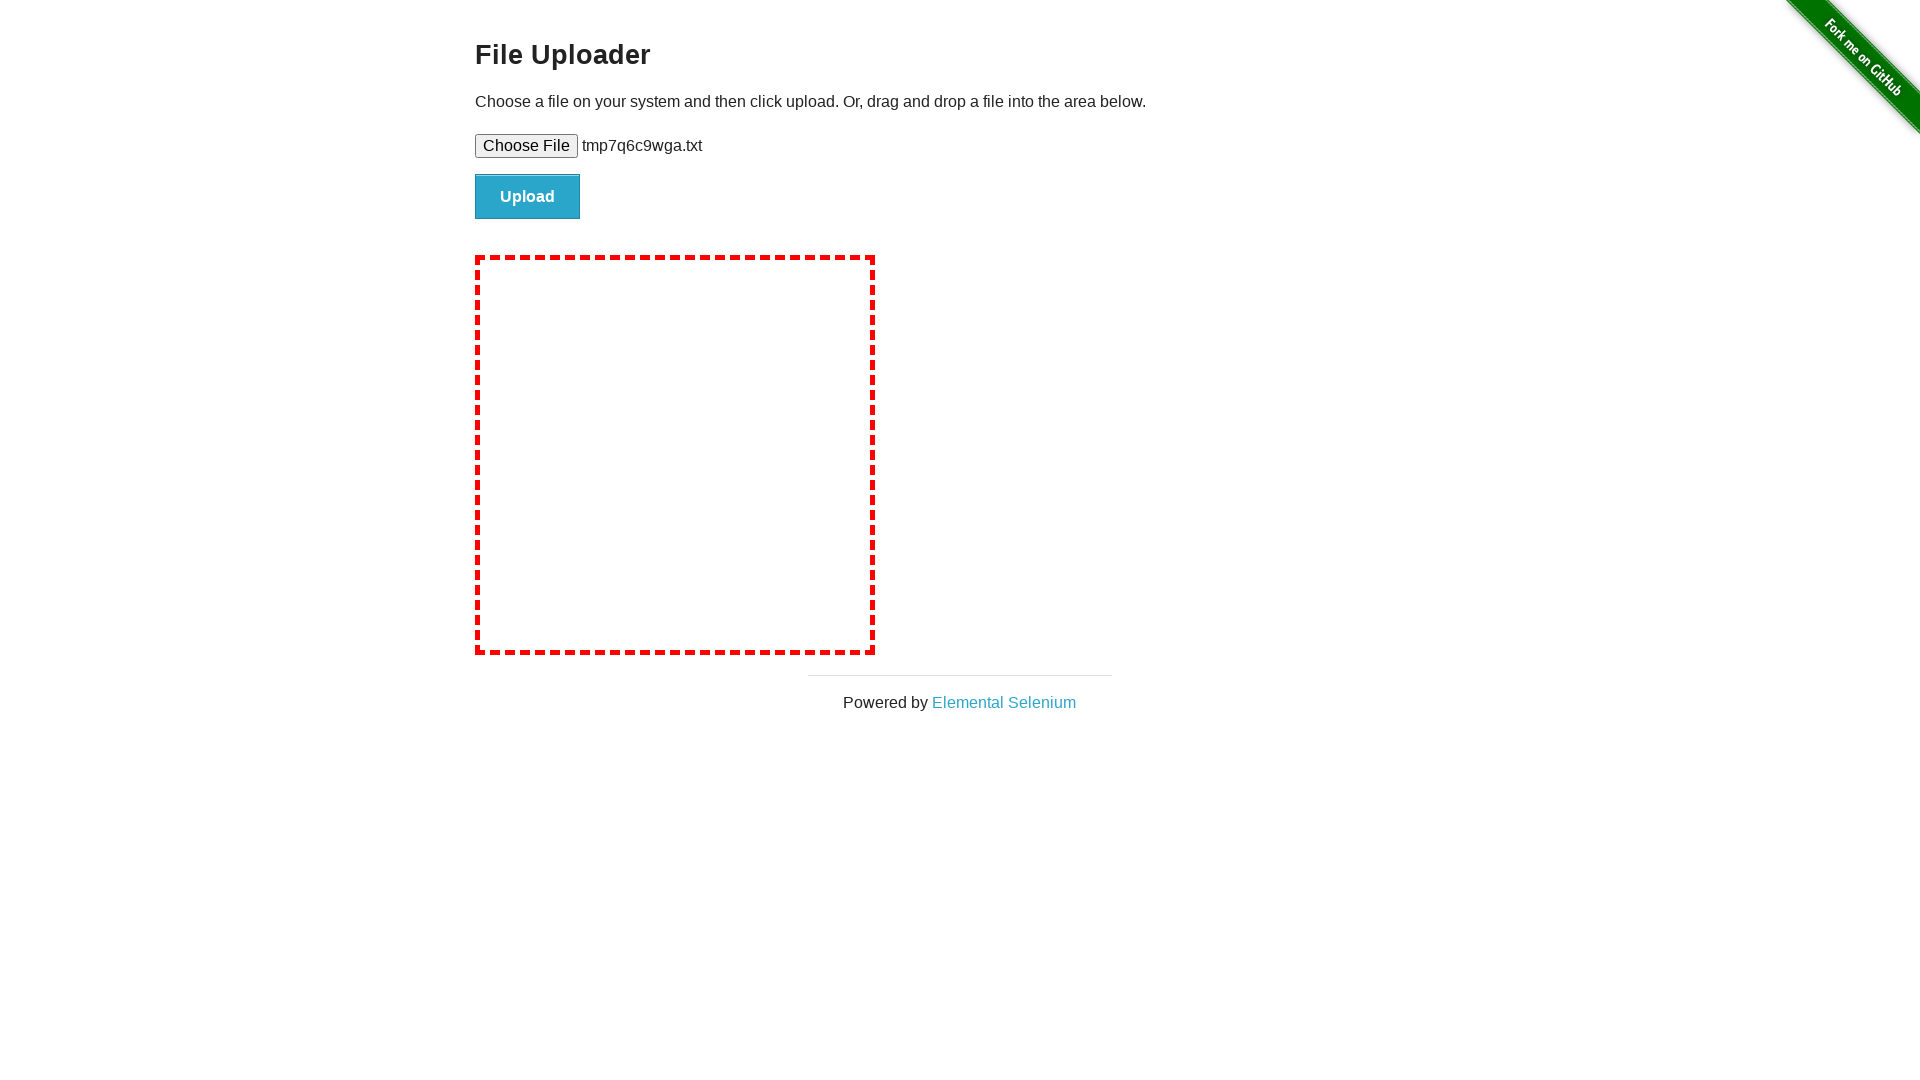